Tests the Input Form Submit functionality by filling out all form fields including name, email, password, company, website, country selection, city, addresses, state, and zip code, then submitting the form and verifying the success message.

Starting URL: https://www.lambdatest.com/selenium-playground

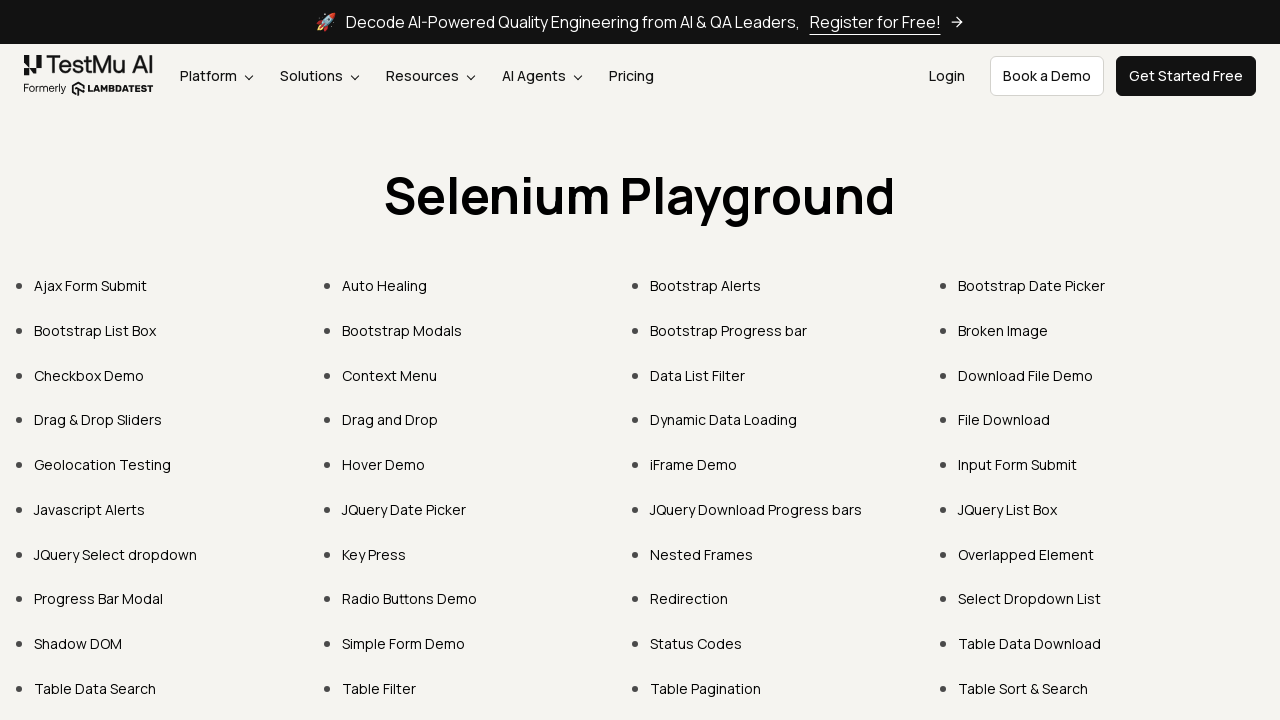

Clicked on Input Form Submit link at (1018, 464) on text=Input Form Submit
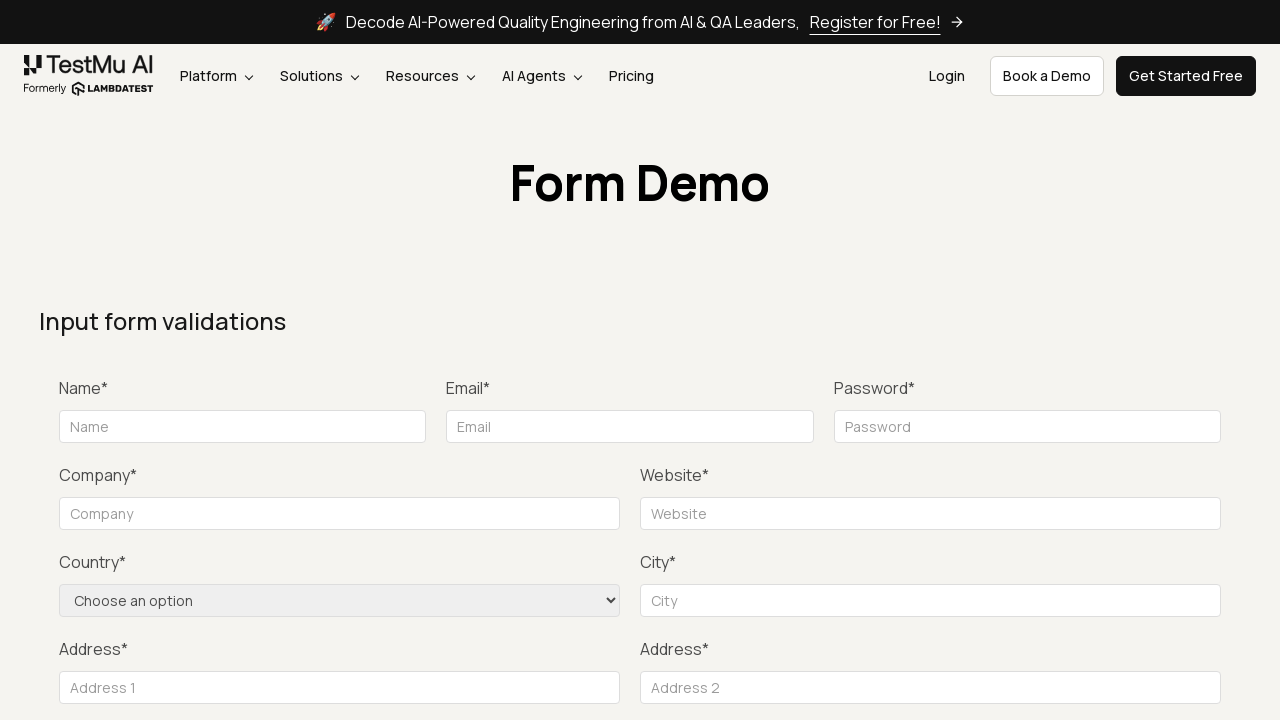

Clicked submit button to trigger validation at (1131, 360) on button:has-text('Submit')
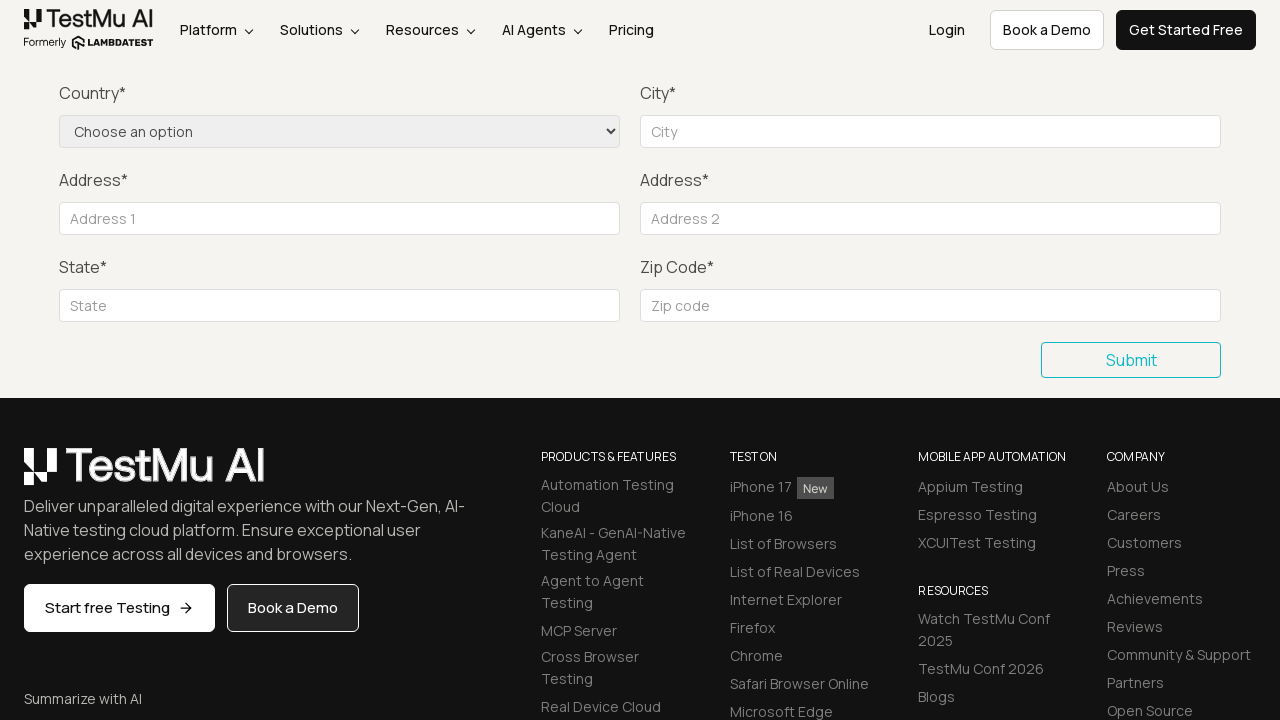

Filled name field with 'John Doe' on #name
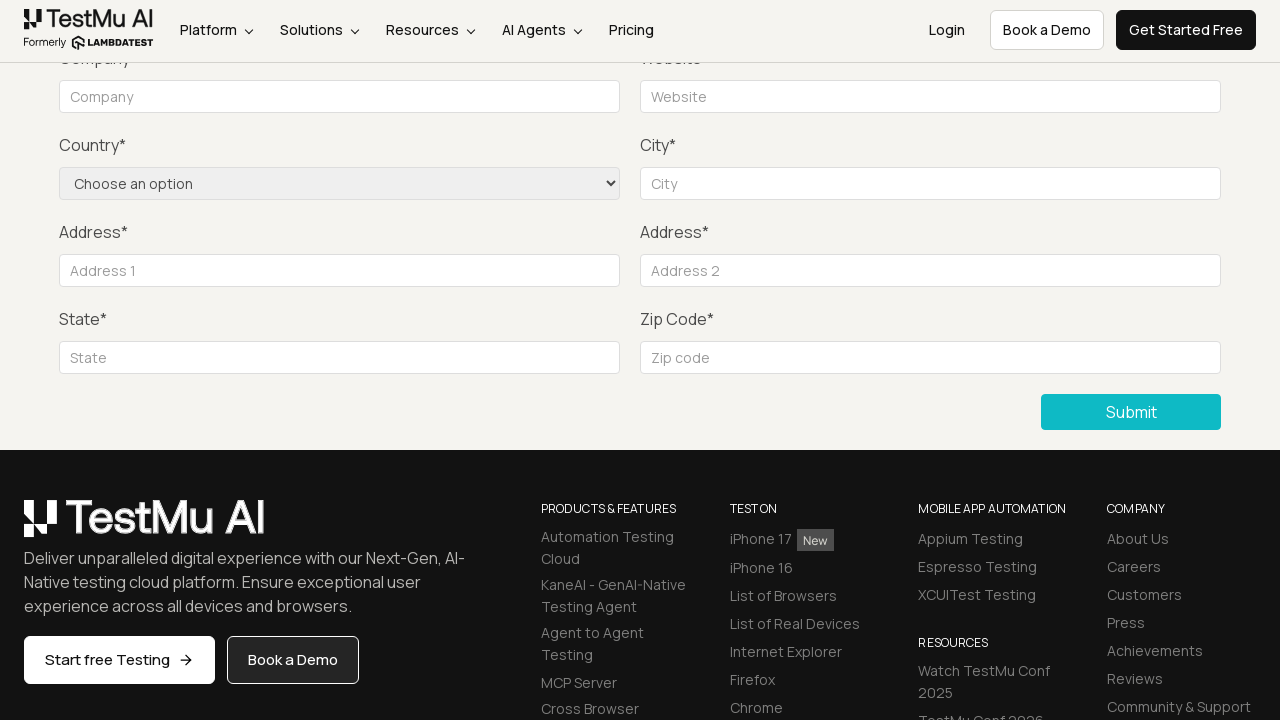

Filled email field with 'johndoe@example.com' on #inputEmail4
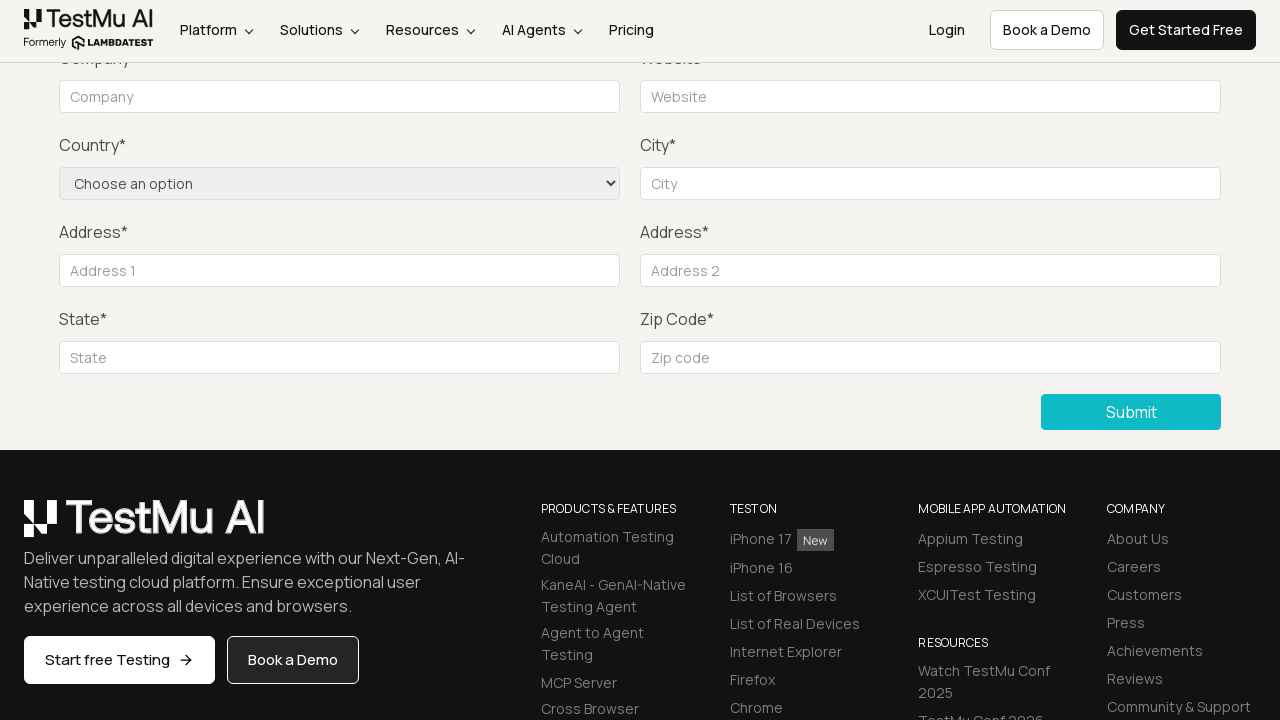

Filled password field with 'SecurePass123' on #inputPassword4
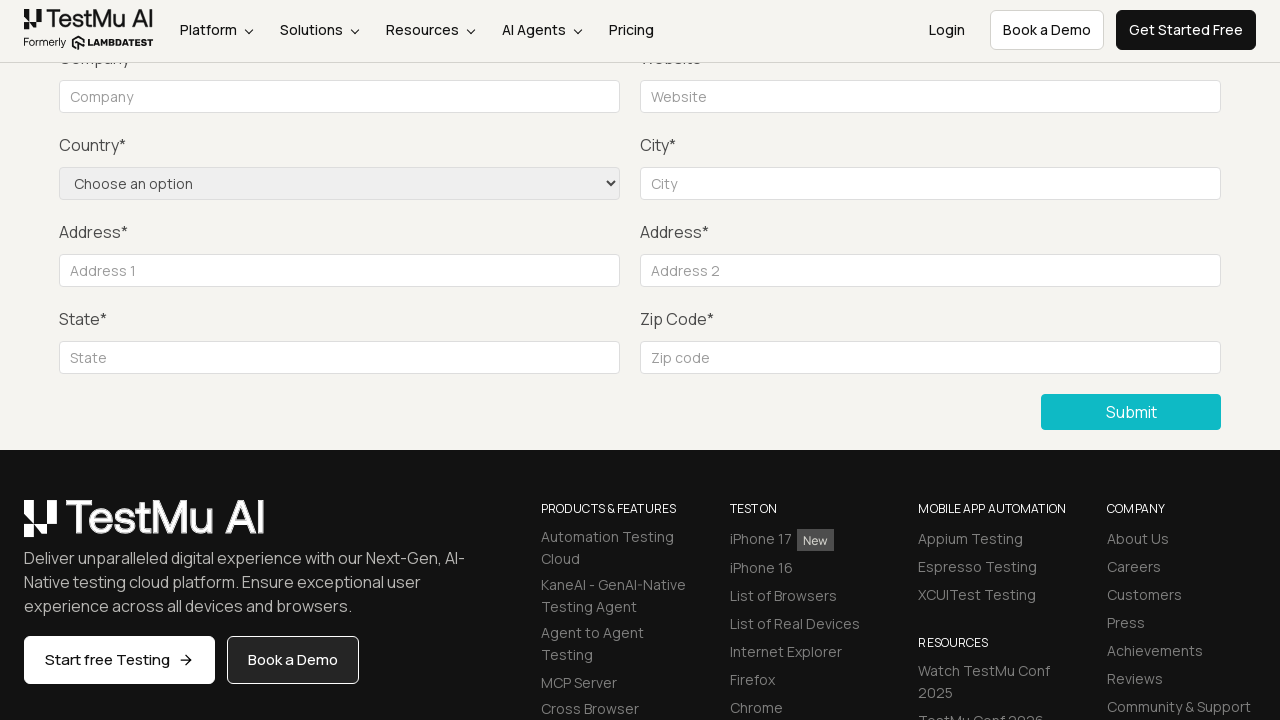

Filled company field with 'Acme Corporation' on input[name='company']
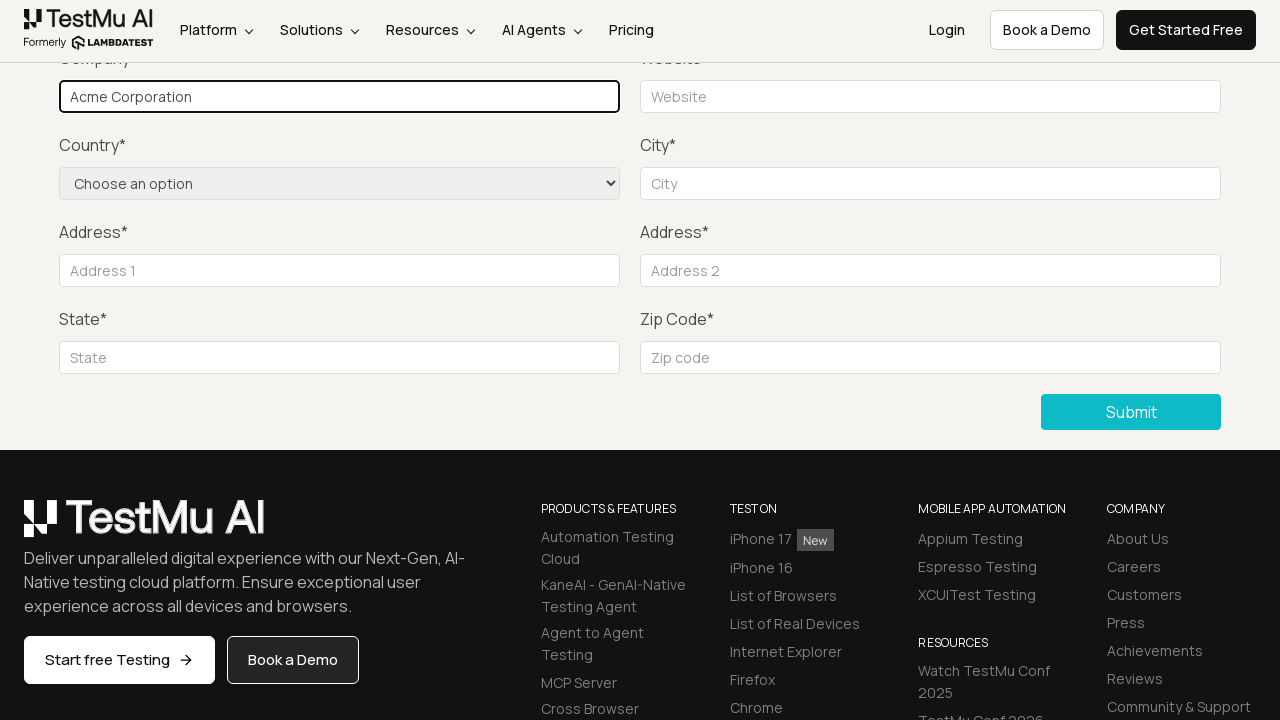

Filled website field with 'https://acmecorp.com' on #websitename
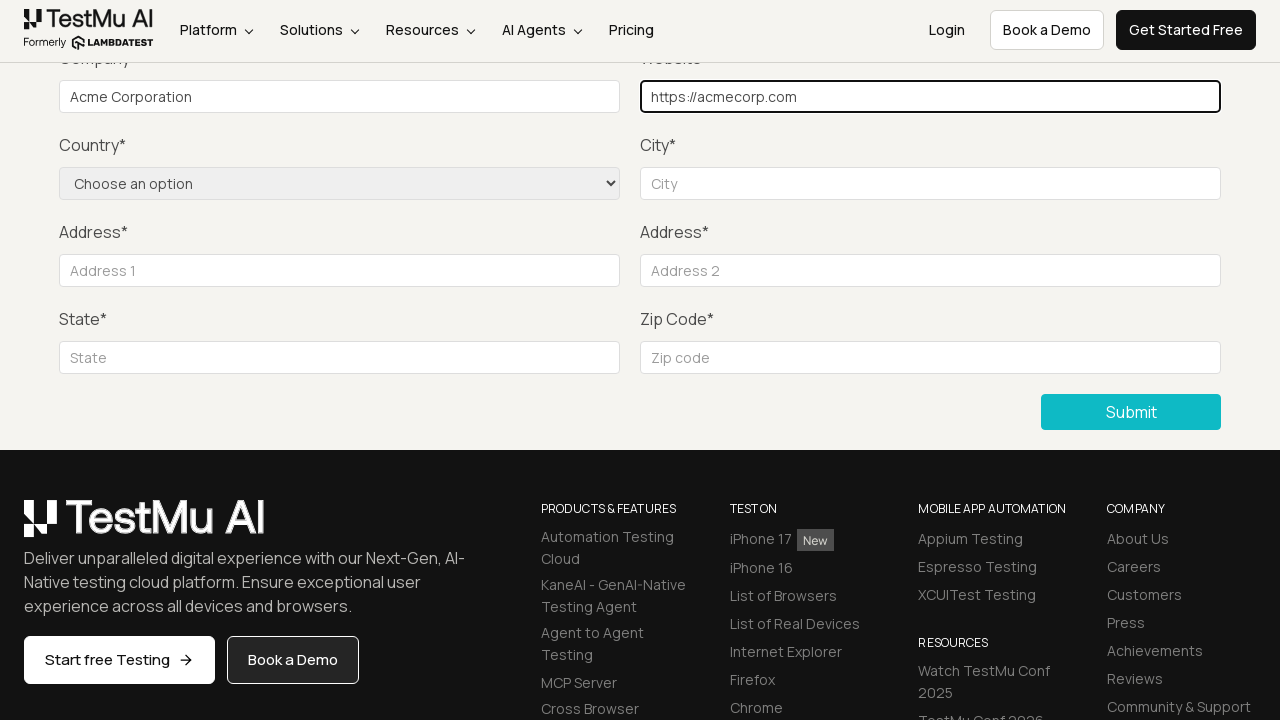

Selected 'United States' from country dropdown on select[name='country']
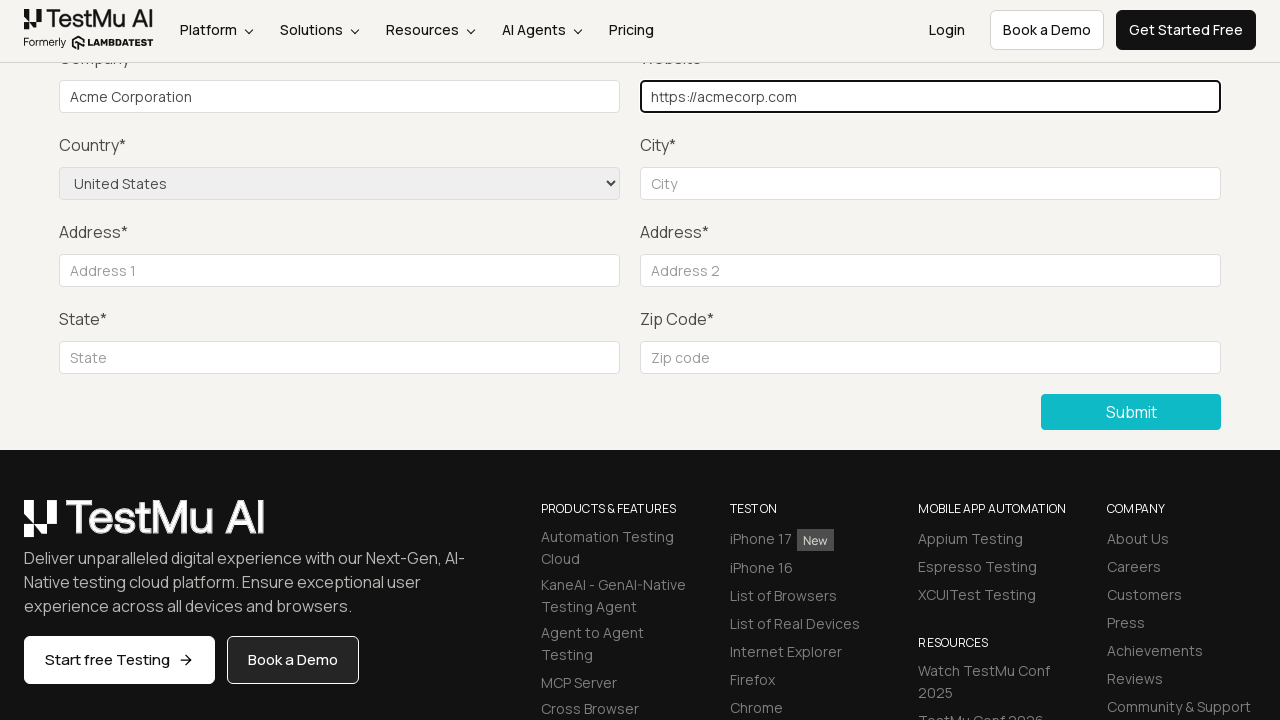

Filled city field with 'Los Angeles' on #inputCity
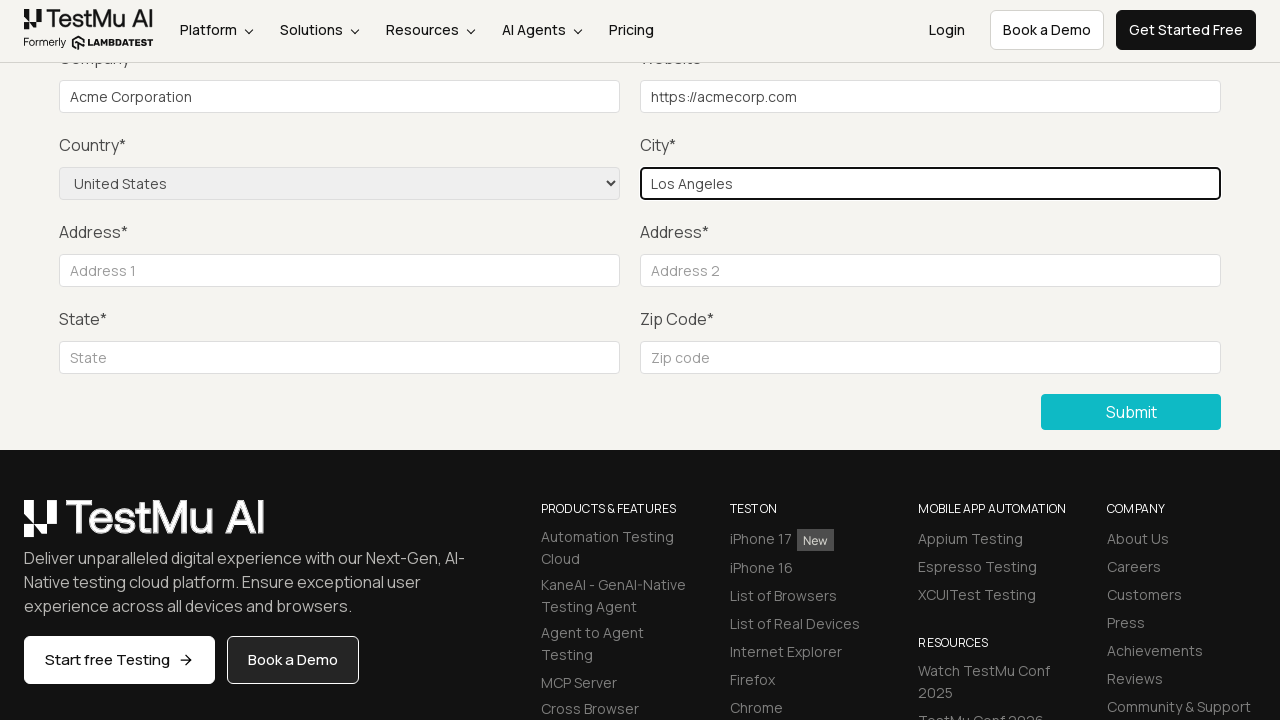

Filled address 1 field with '123 Main Street' on #inputAddress1
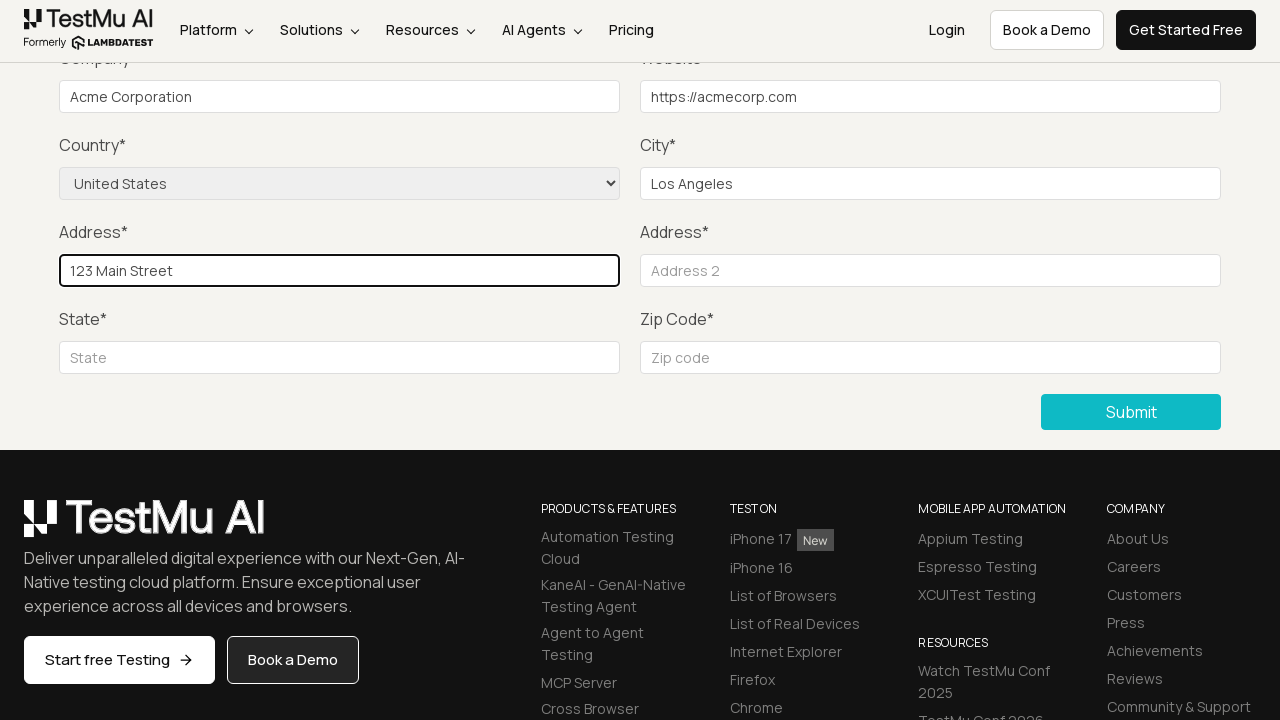

Filled address 2 field with 'Suite 456' on #inputAddress2
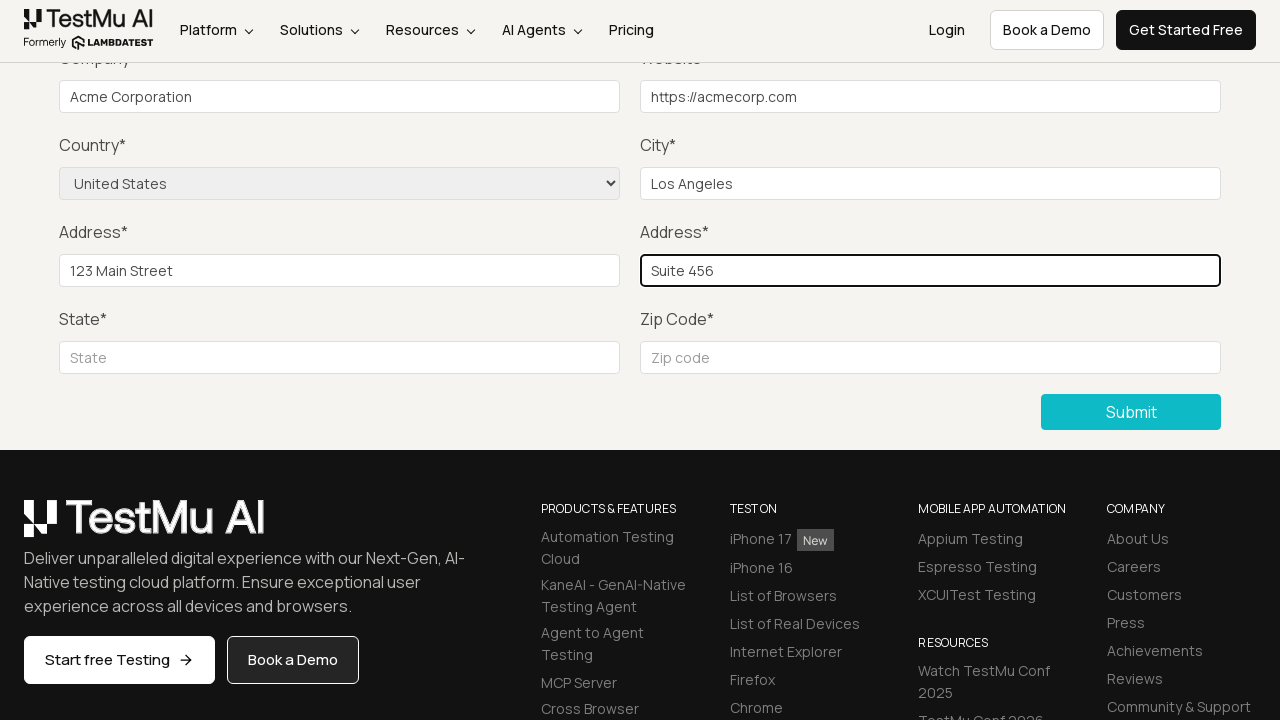

Filled state field with 'California' on #inputState
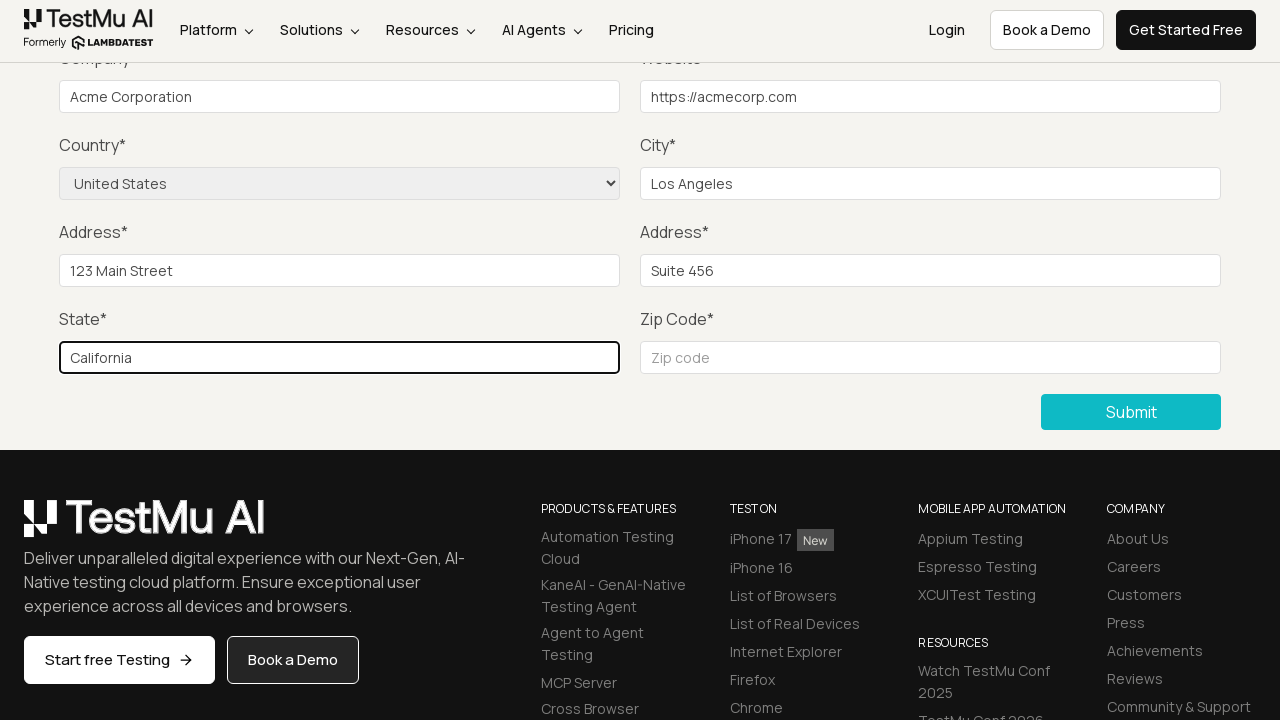

Filled zip code field with '90210' on #inputZip
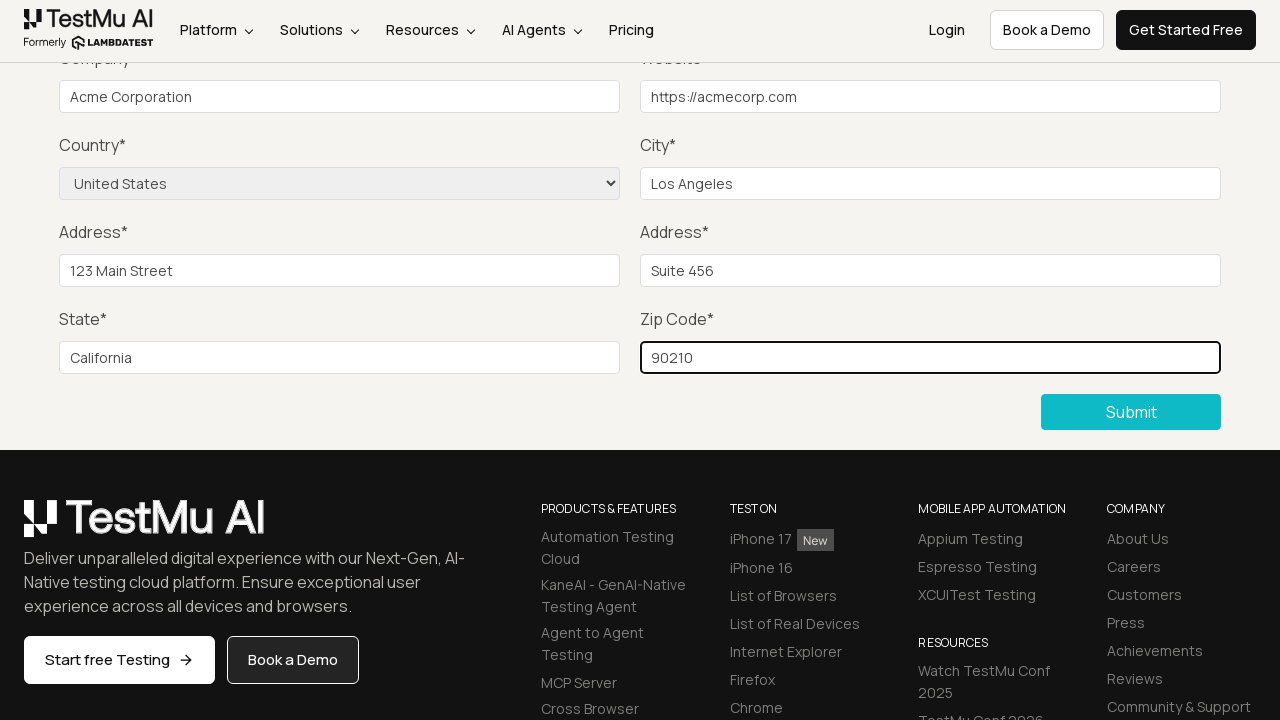

Clicked submit button to submit the form at (1131, 412) on button:has-text('Submit')
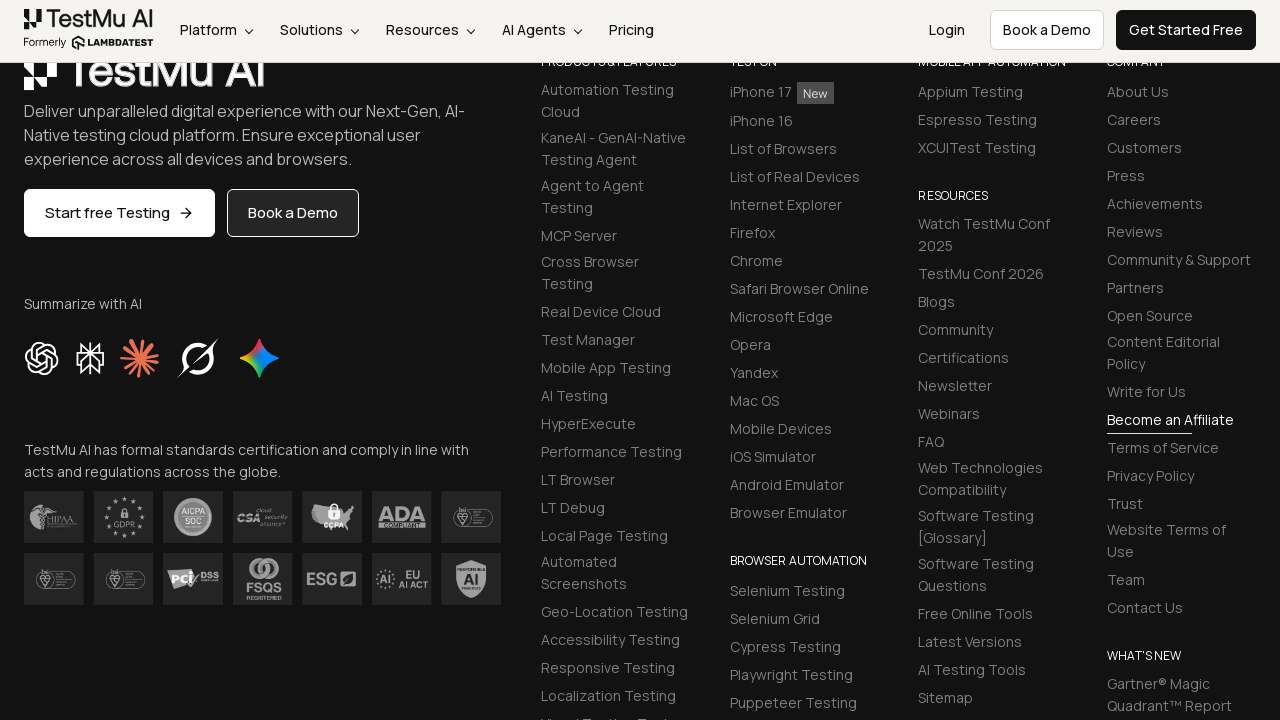

Form submission successful, success message displayed
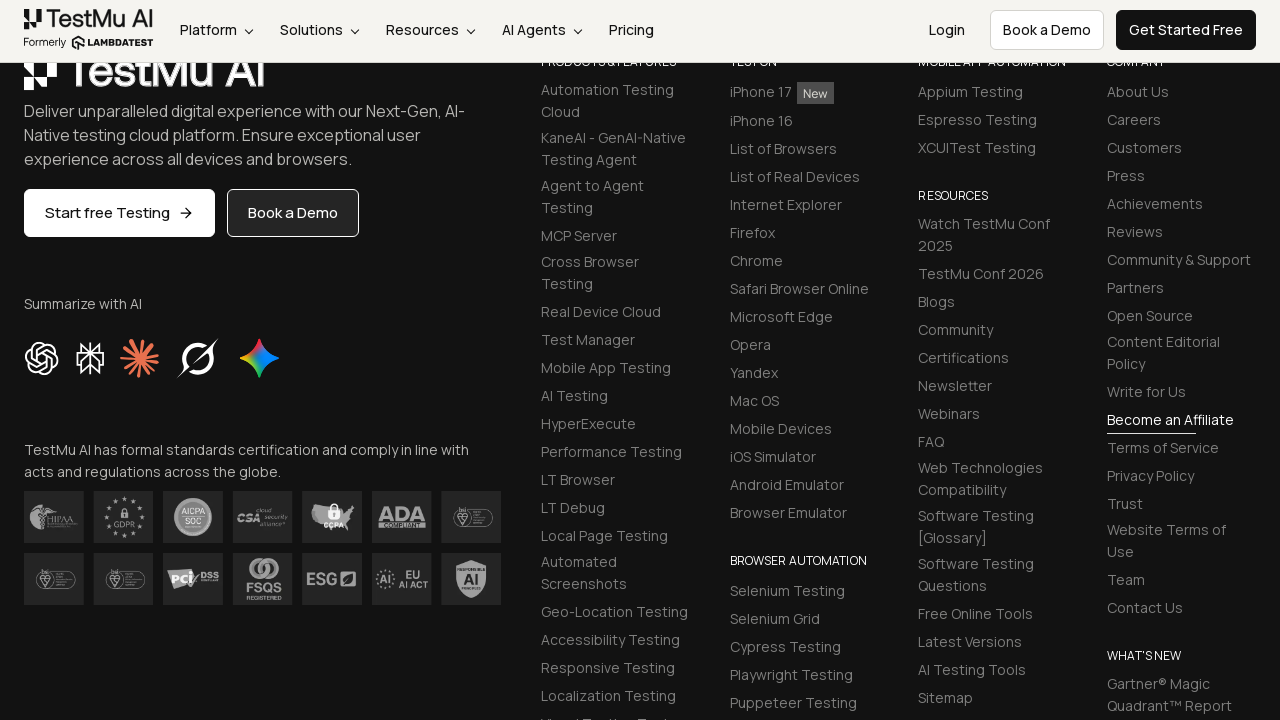

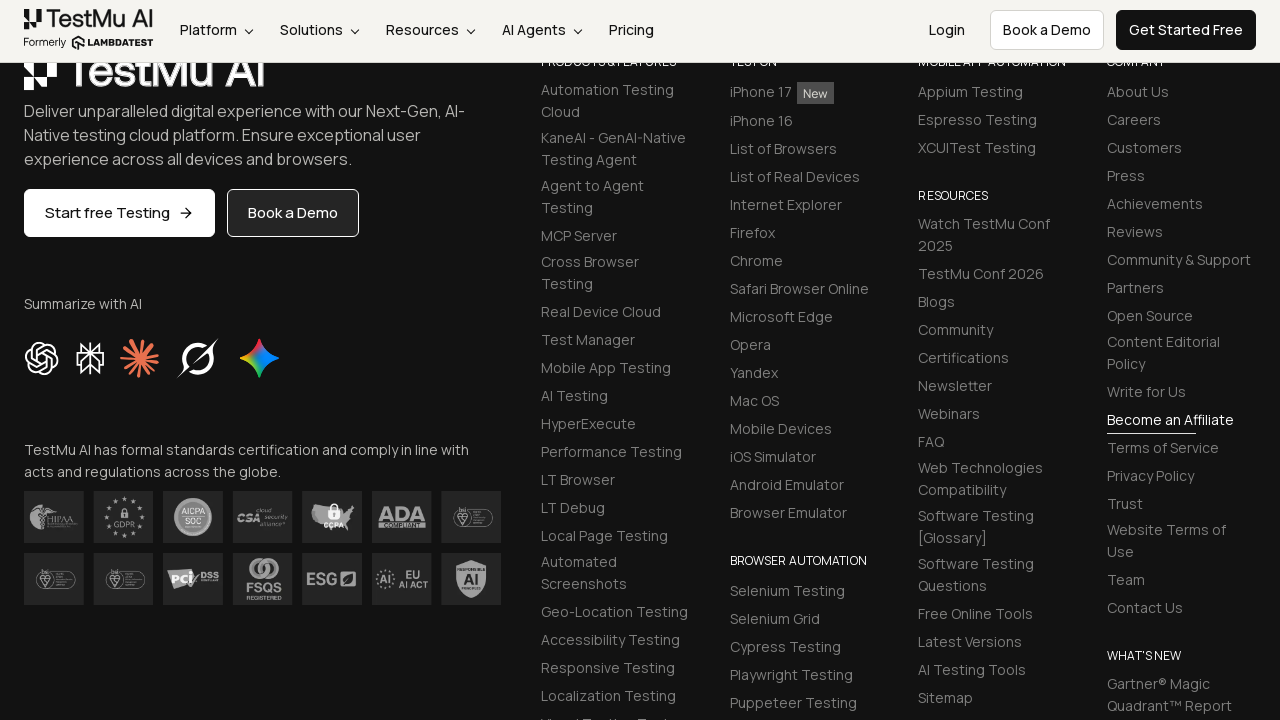